Tests the search functionality on python.org by entering "pycon" in the search box, submitting the search, and verifying that results are displayed.

Starting URL: http://www.python.org

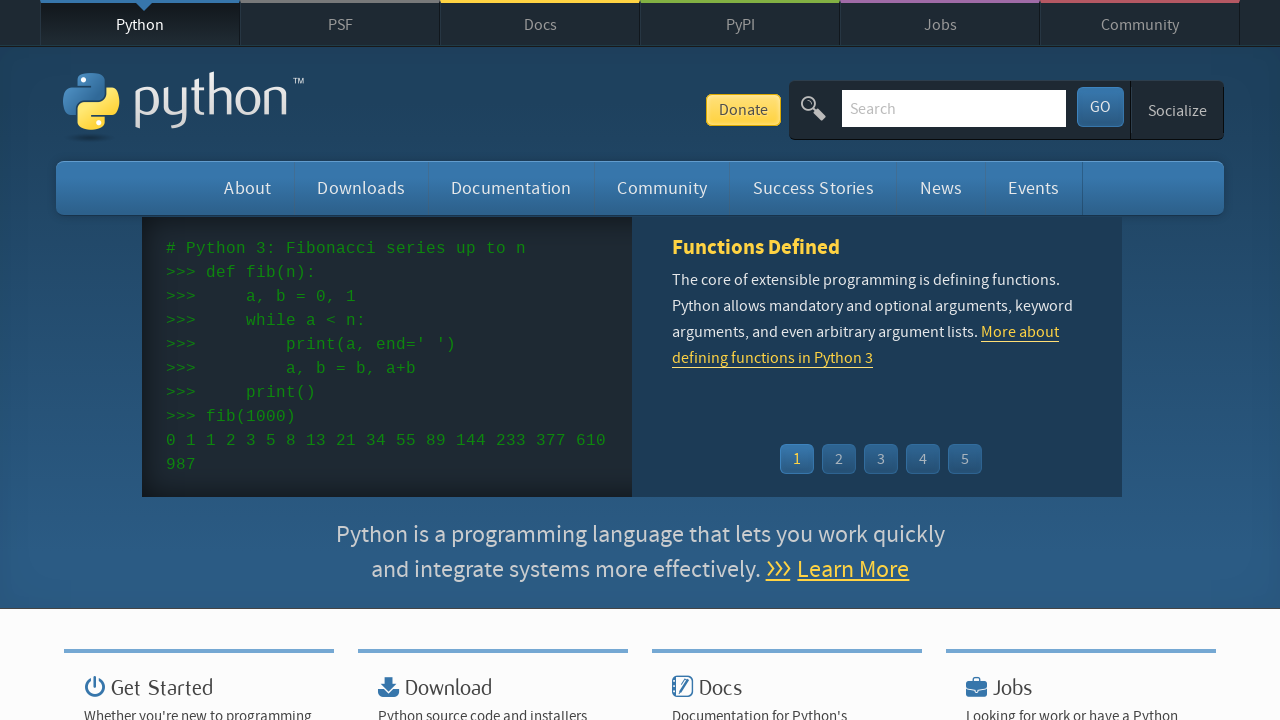

Verified 'Python' is present in page title
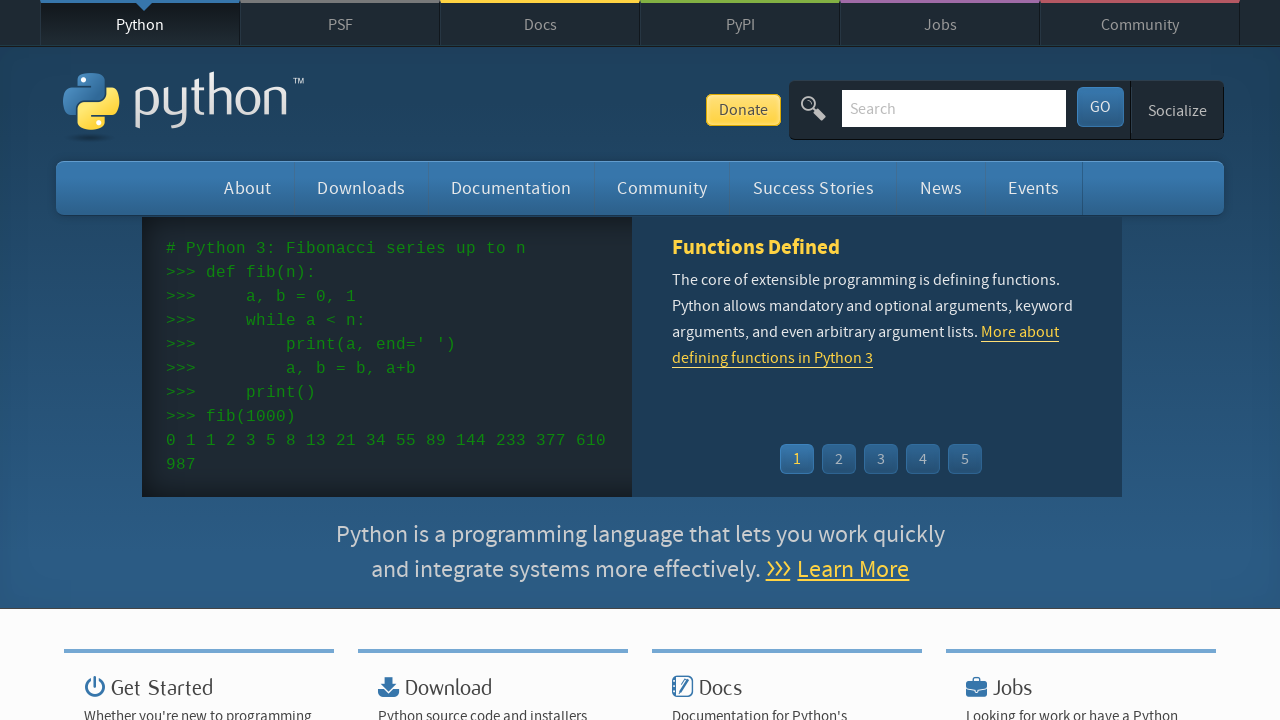

Cleared the search input field on input[name='q']
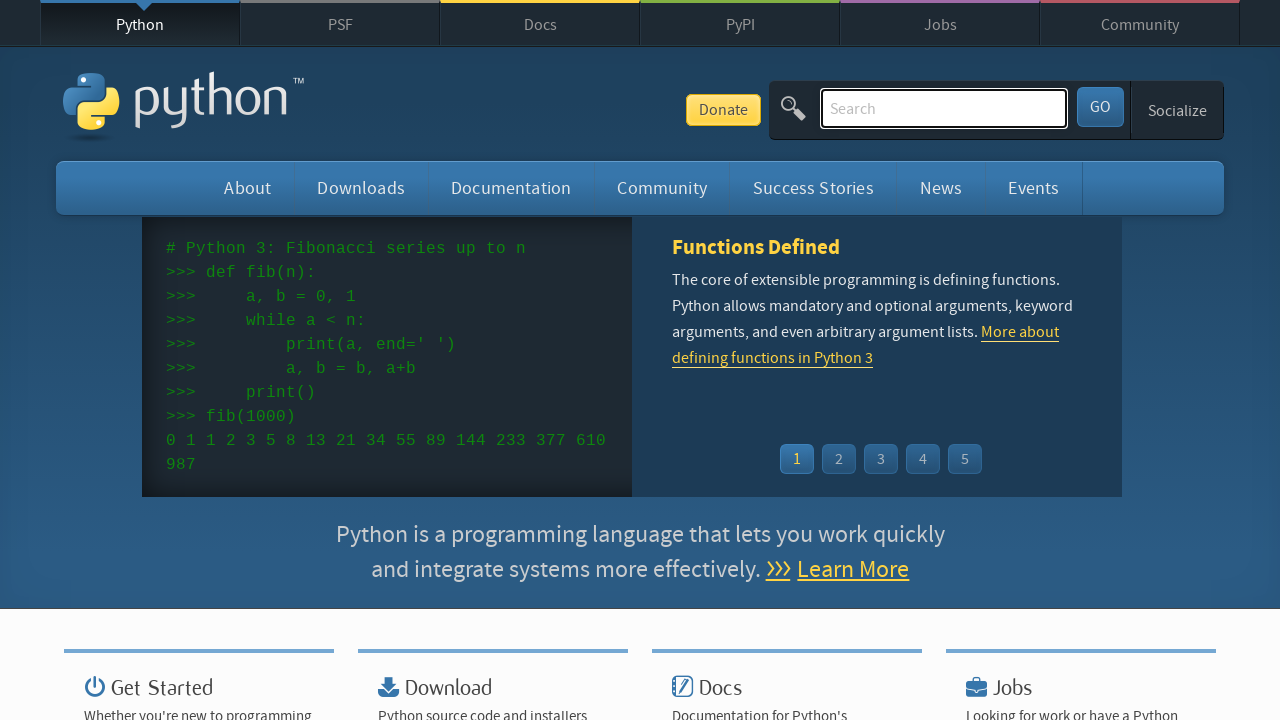

Entered 'pycon' in the search field on input[name='q']
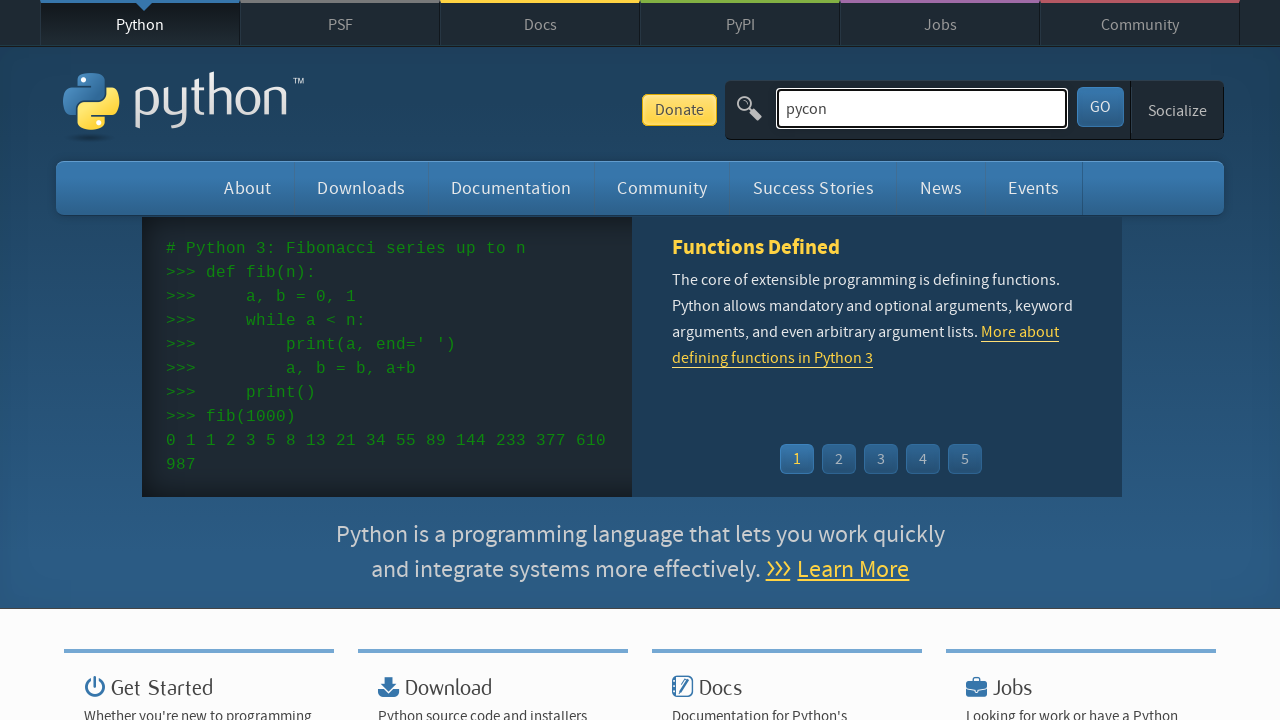

Pressed Enter to submit the search on input[name='q']
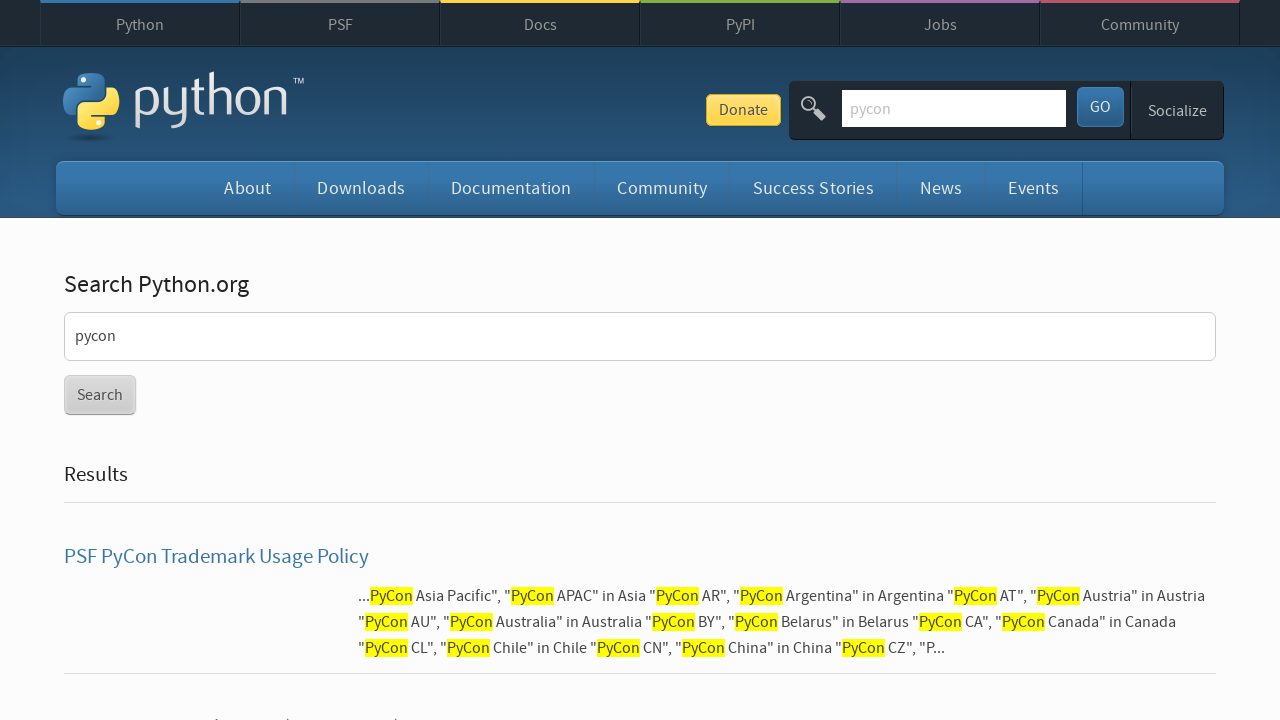

Waited for network activity to complete
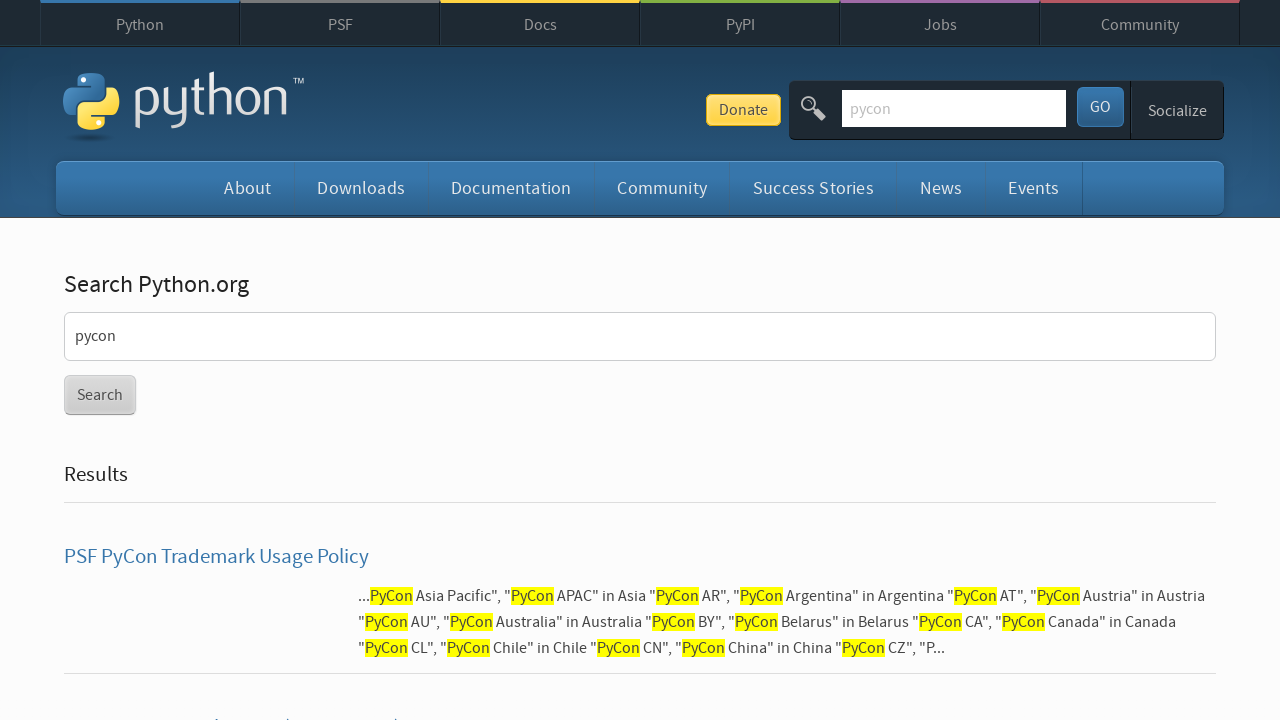

Verified that search results were found (no 'No results found' message)
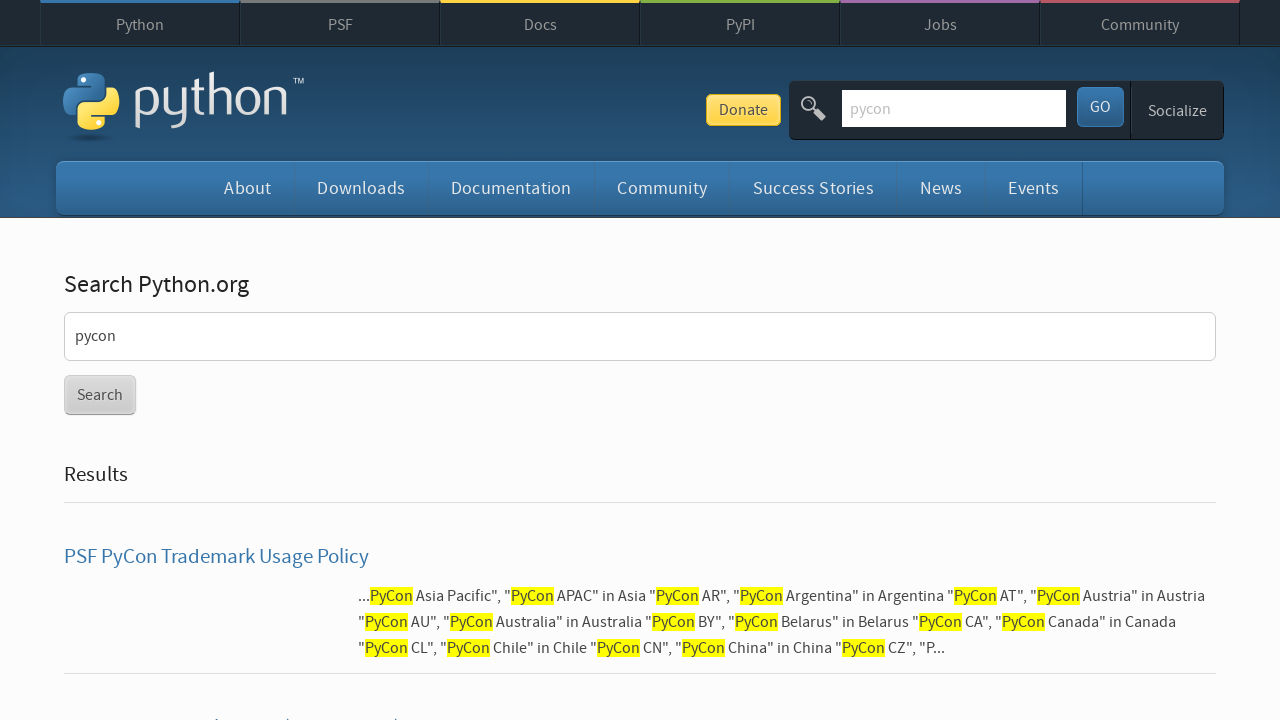

Verified search results are displayed on the page
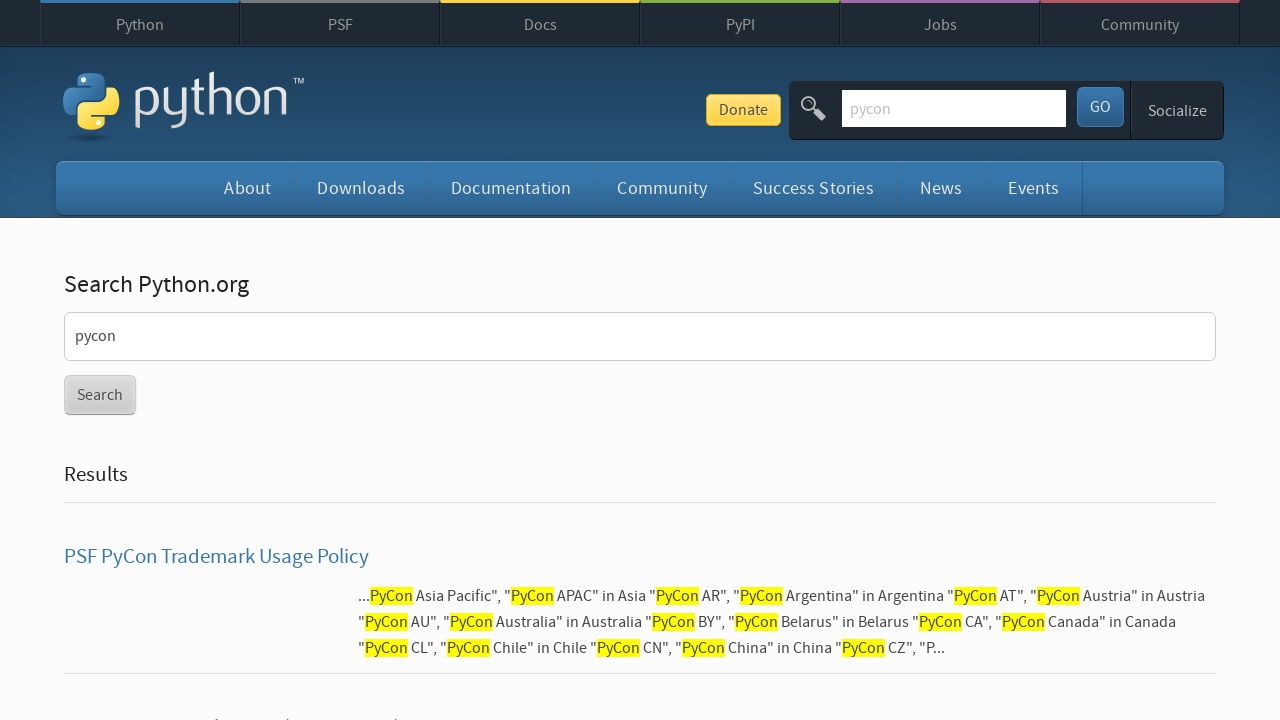

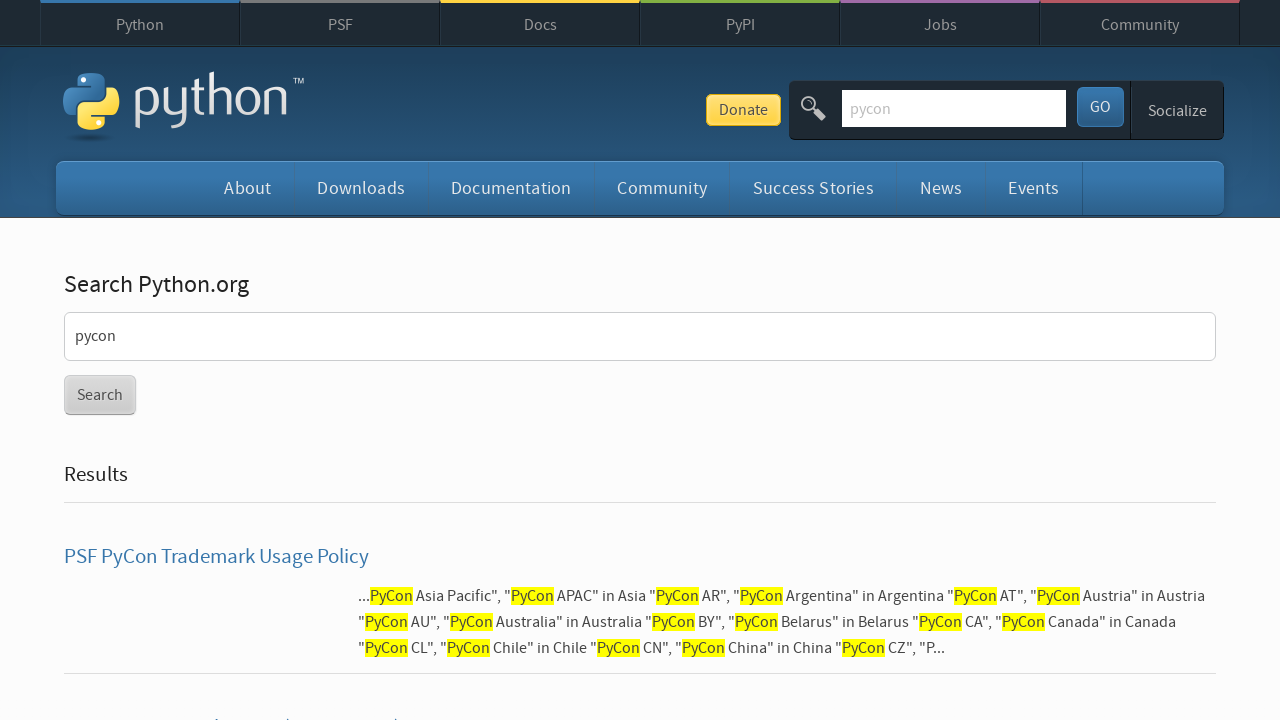